Tests a simple registration form by filling in first name, last name, email, and phone number fields, submitting the form, and handling the confirmation alert.

Starting URL: https://v1.training-support.net/selenium/simple-form

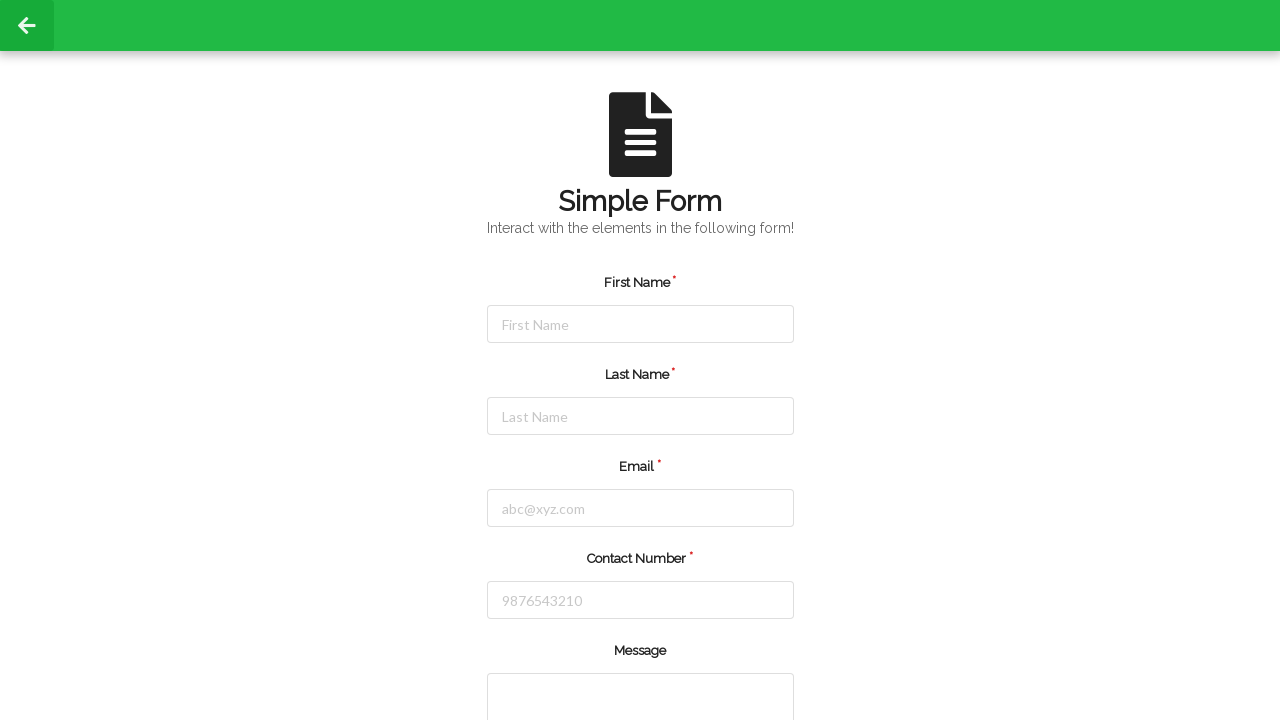

Filled first name field with 'Jennifer' on #firstName
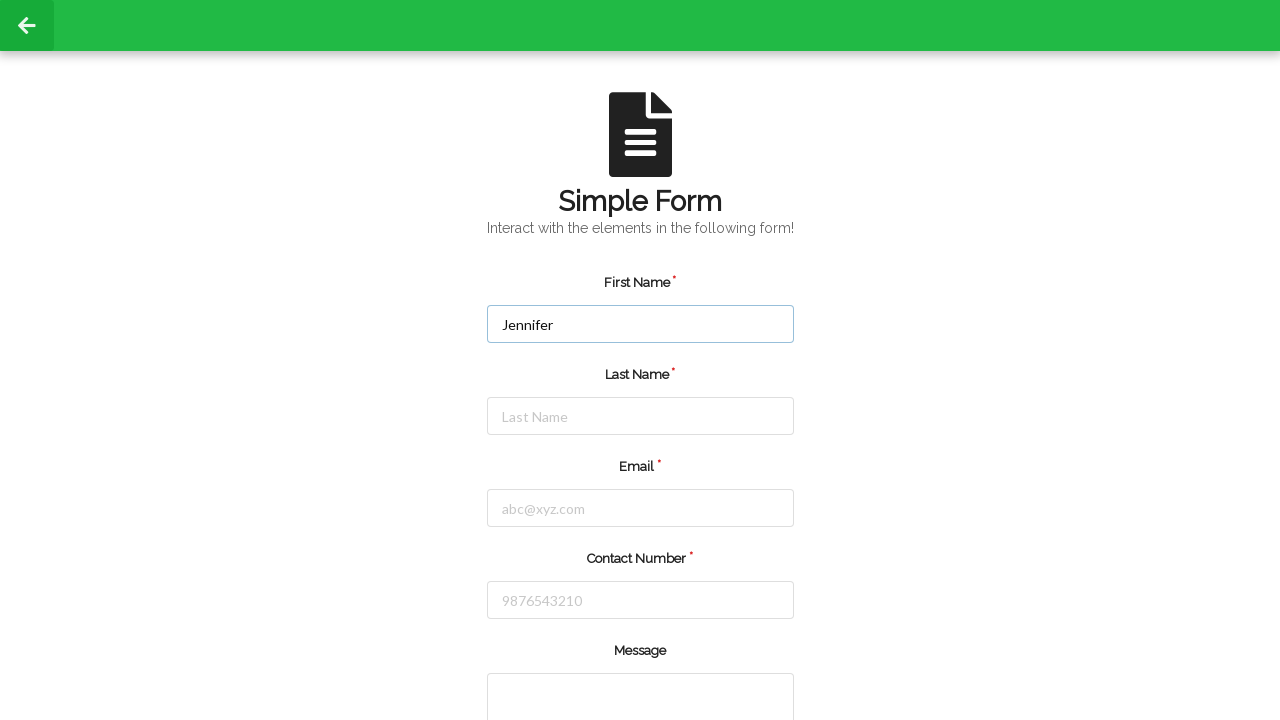

Filled last name field with 'Martinez' on #lastName
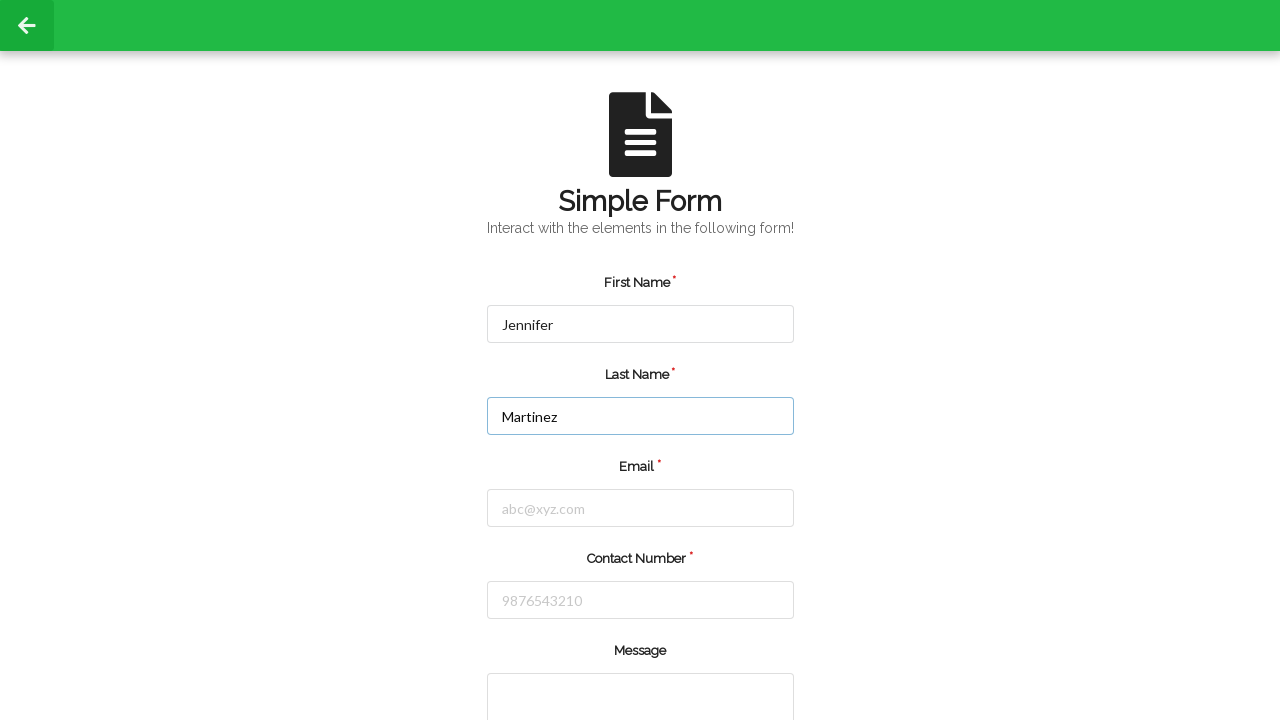

Filled email field with 'jennifer.martinez@example.com' on #email
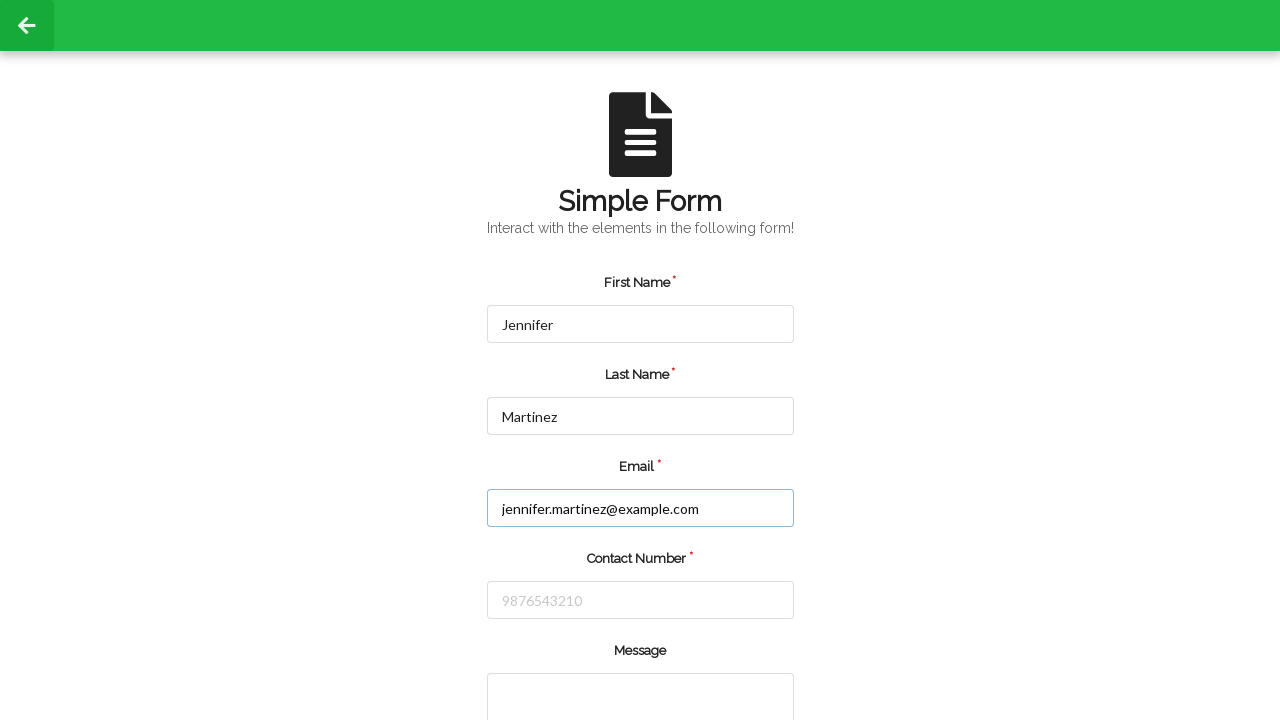

Filled phone number field with '5551234567' on #number
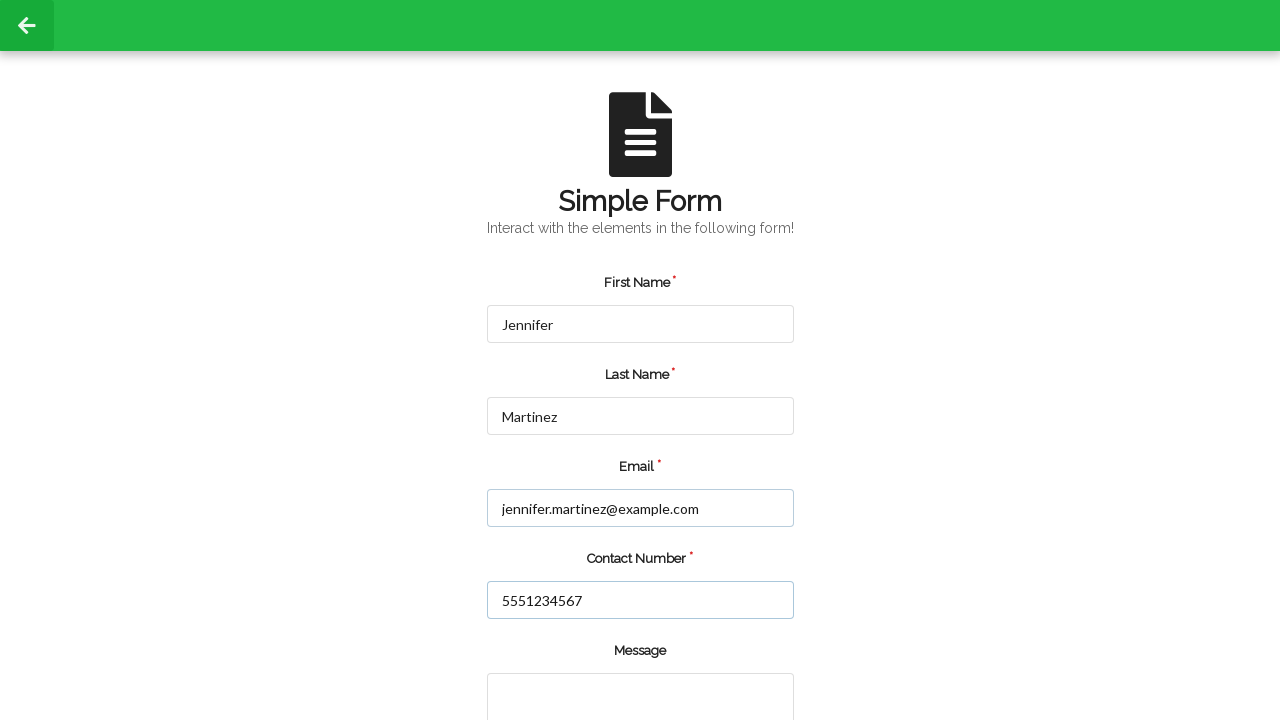

Clicked submit button to register at (558, 660) on input.green
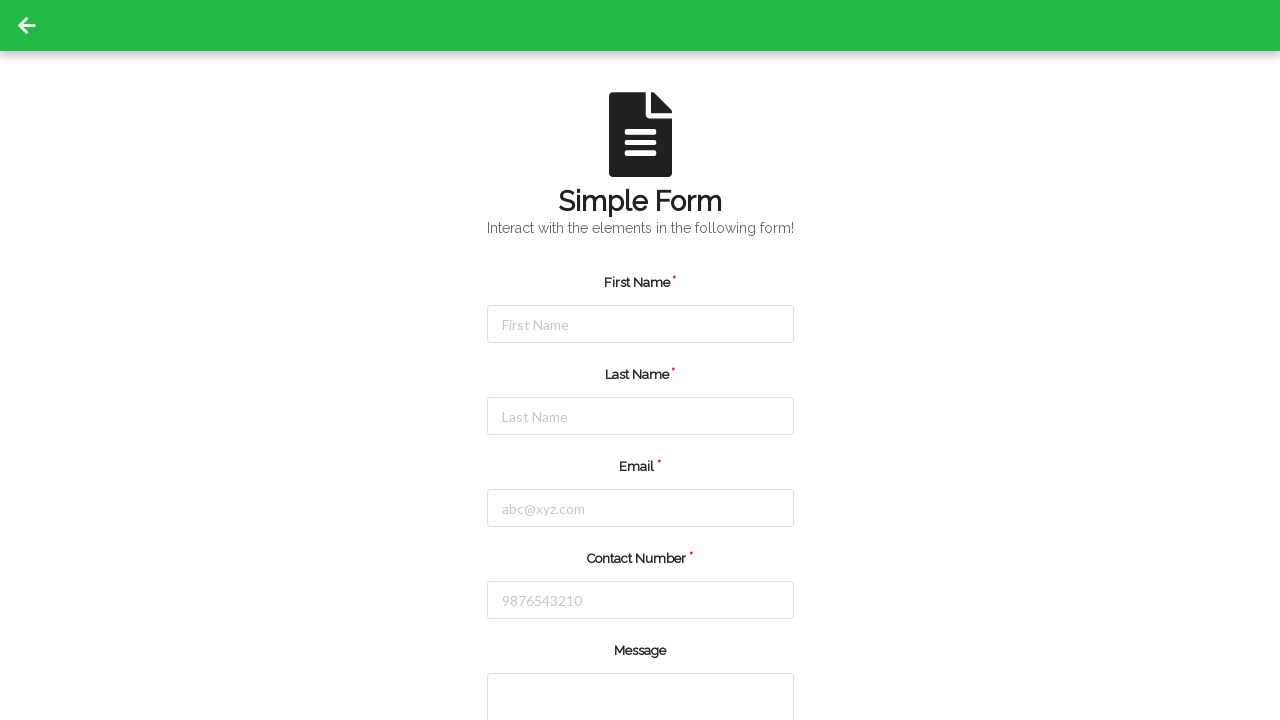

Set up dialog handler to accept alerts
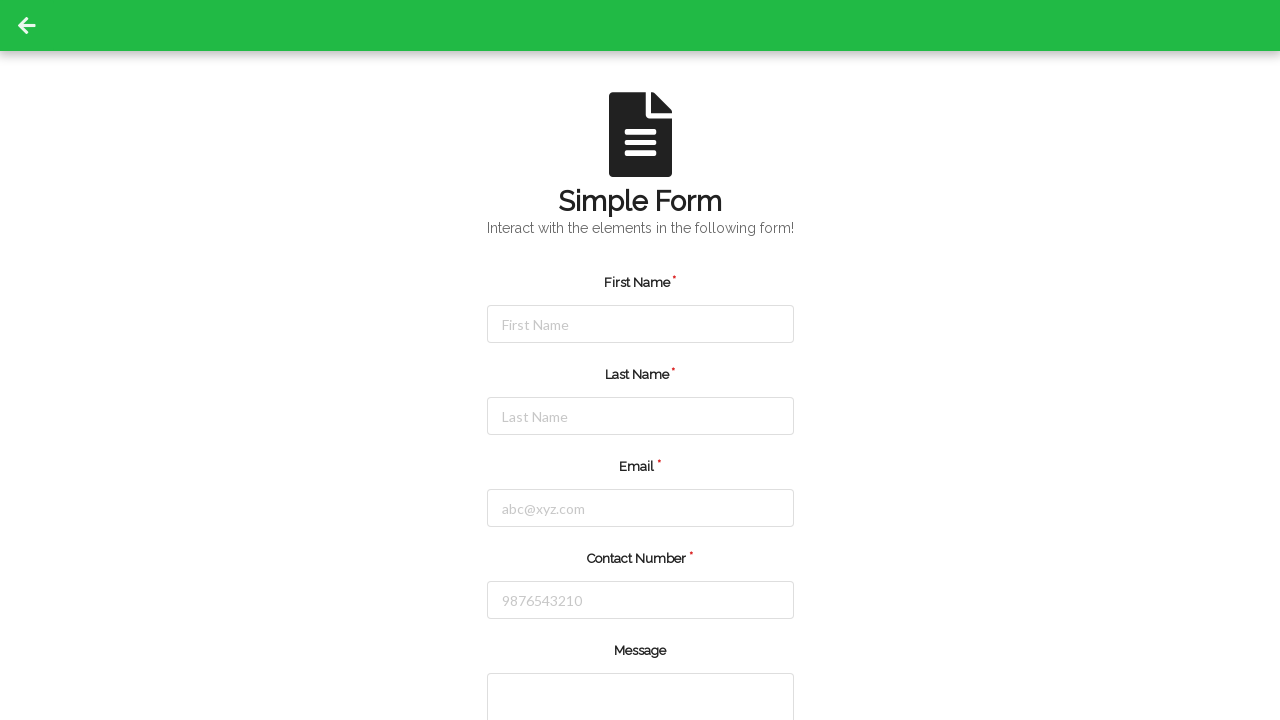

Waited for confirmation alert to appear and accepted it
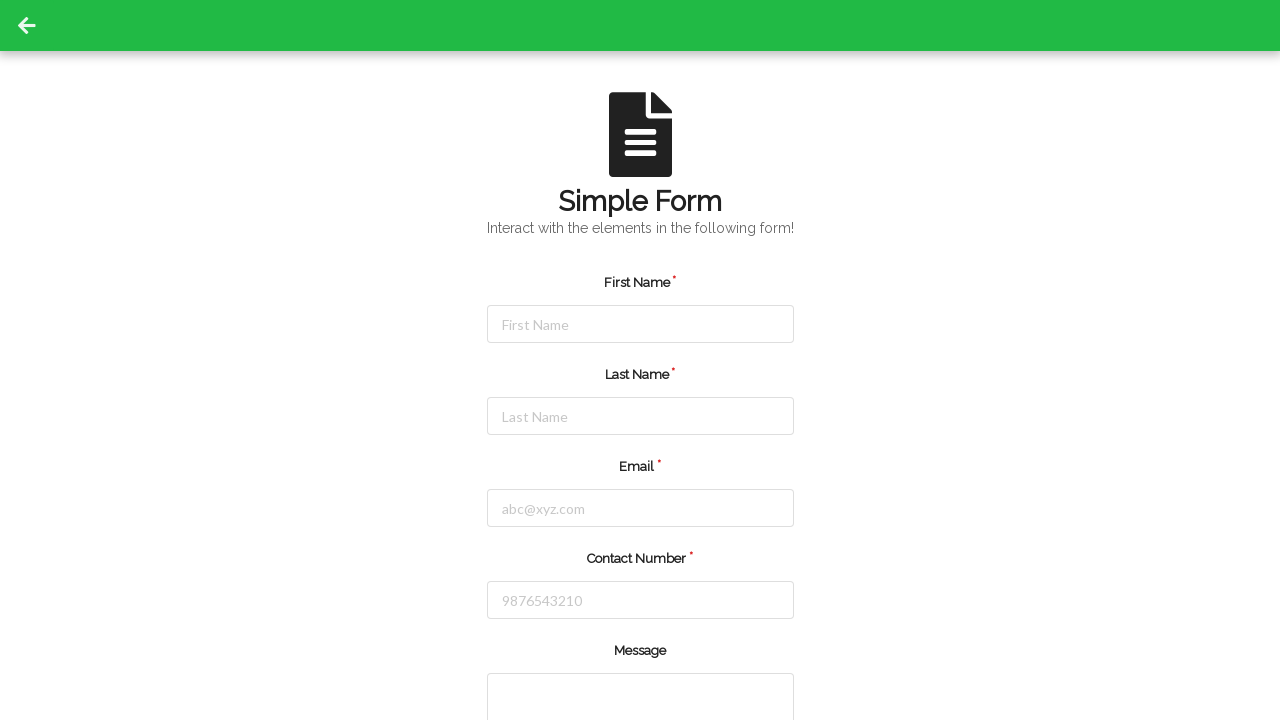

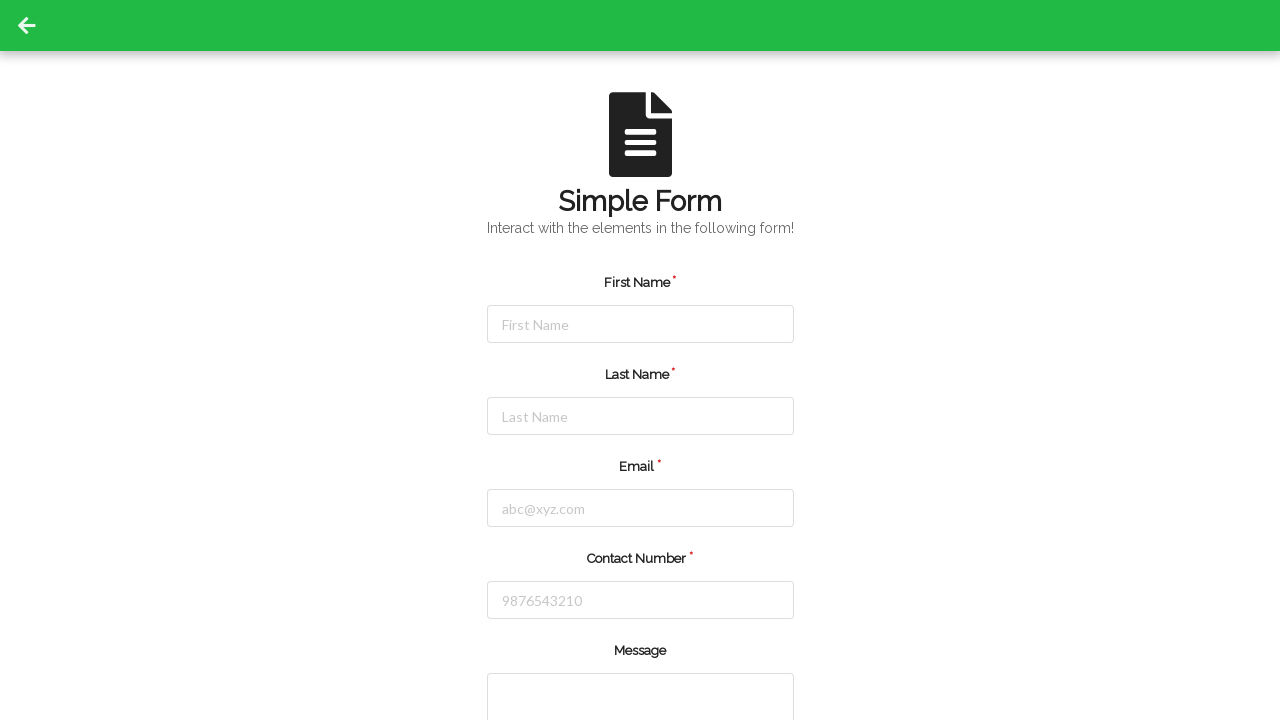